Tests adding specific vegetables (Brocolli, Cucumber, Beetroot, Carrot) to the shopping cart on an e-commerce practice site by iterating through products and clicking add buttons for matching items.

Starting URL: https://rahulshettyacademy.com/seleniumPractise/

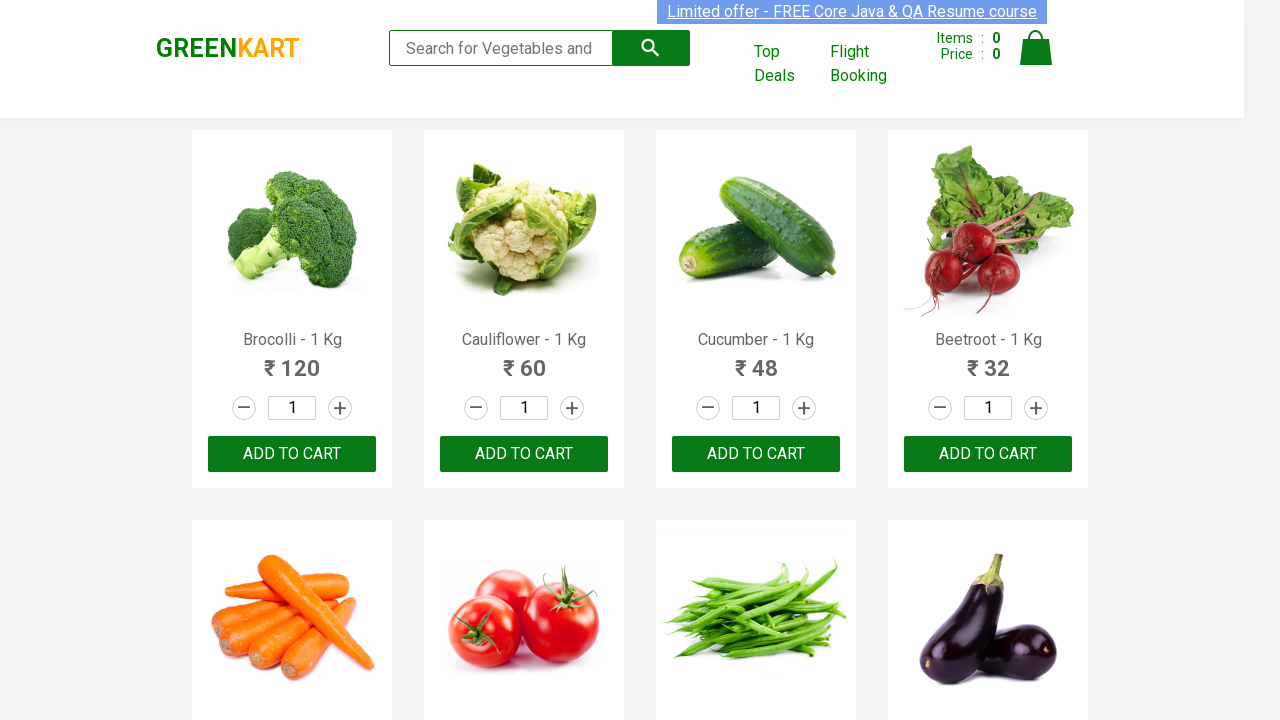

Waited for product names to load
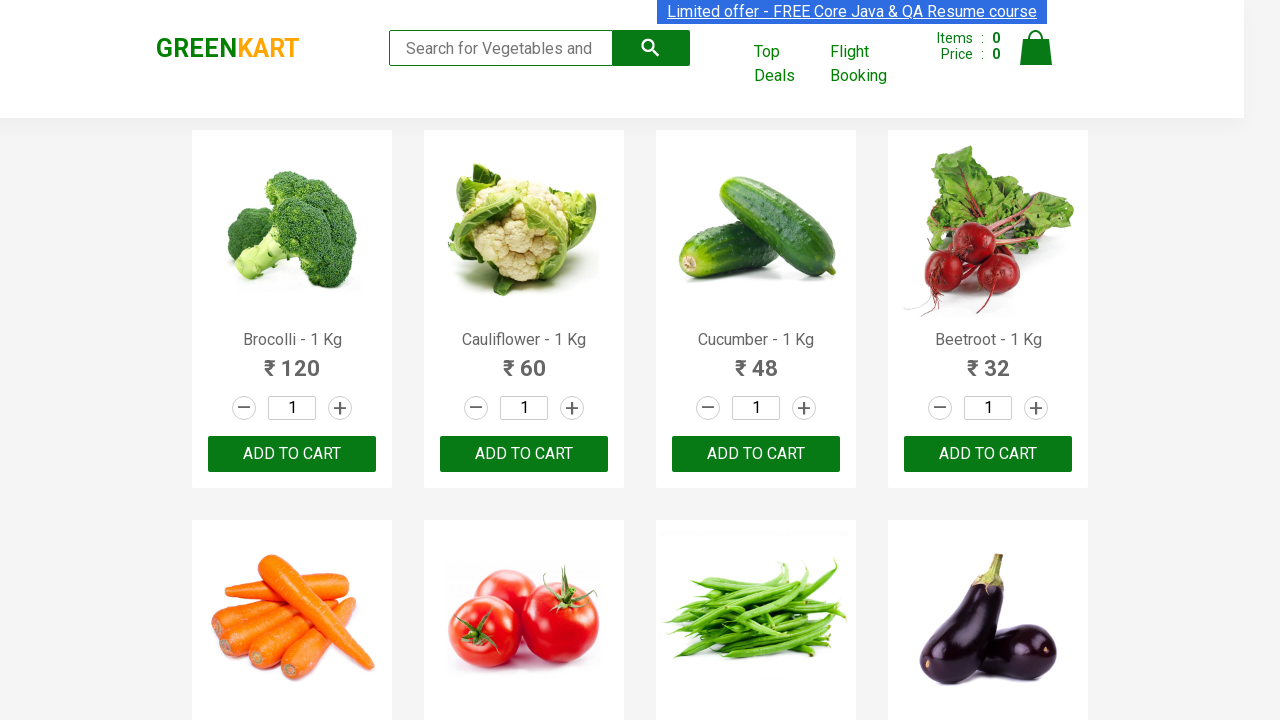

Retrieved all product name elements
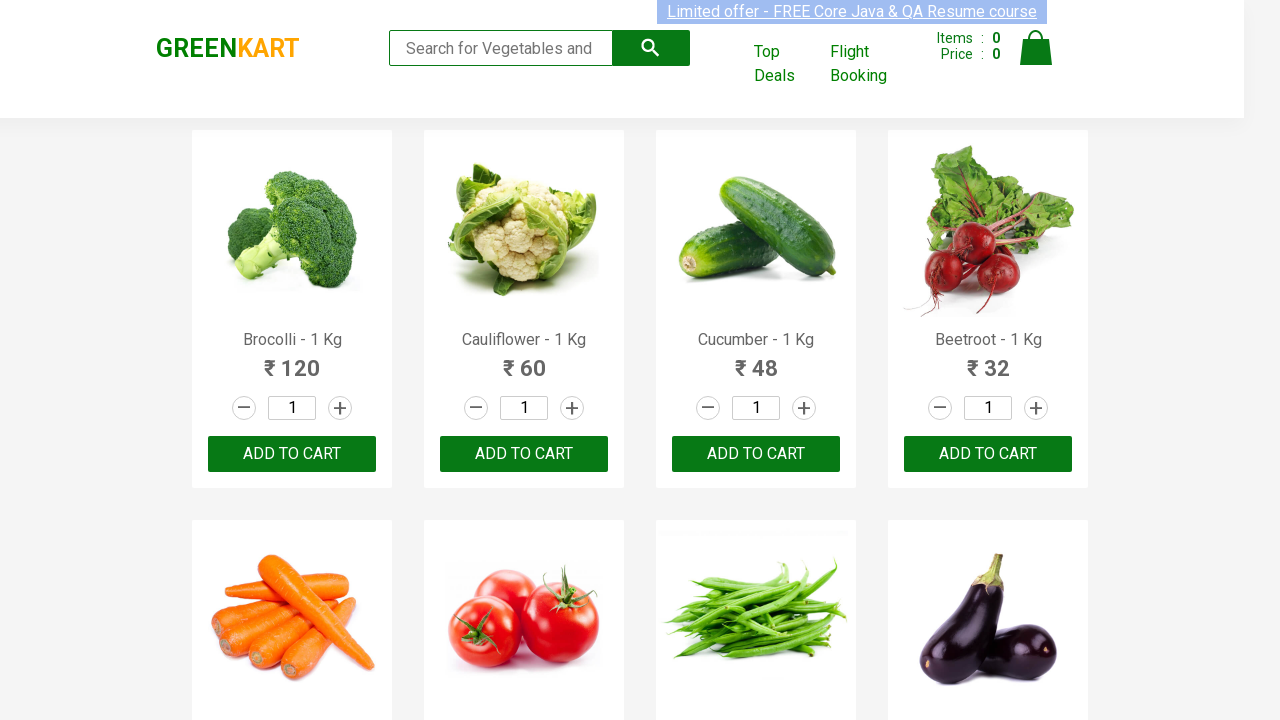

Retrieved product text: Brocolli - 1 Kg
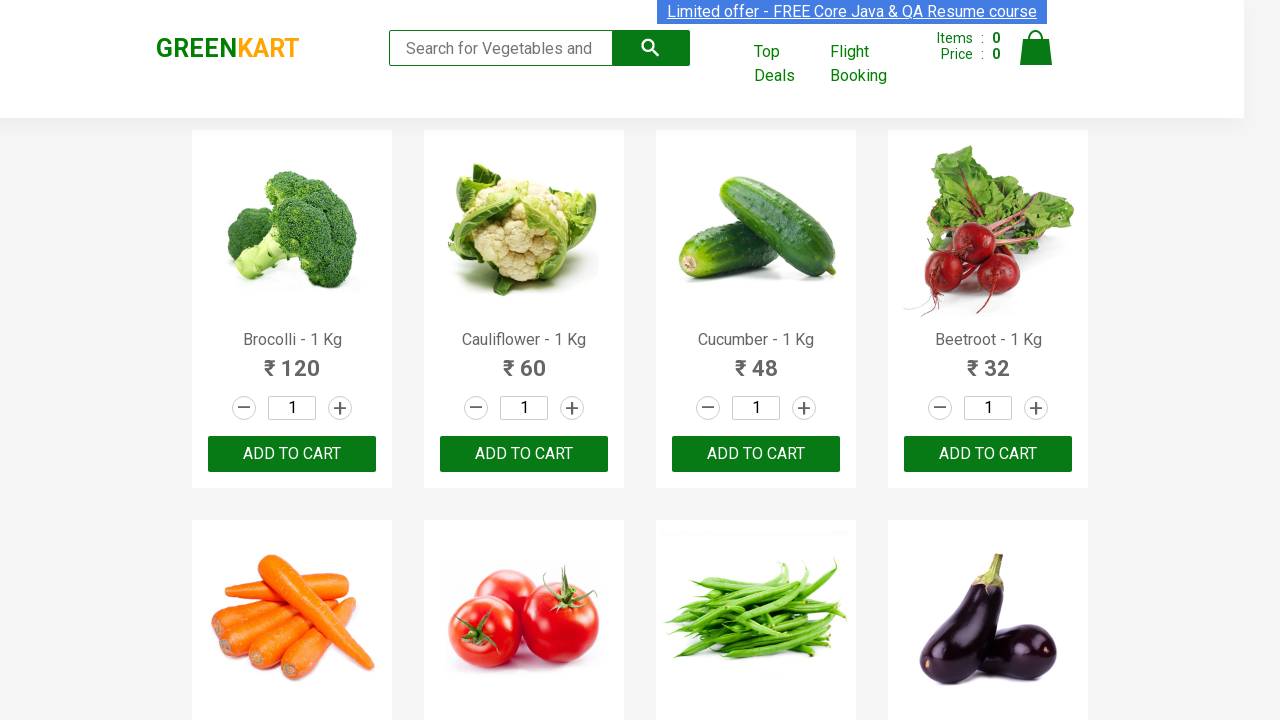

Retrieved all Add to Cart buttons
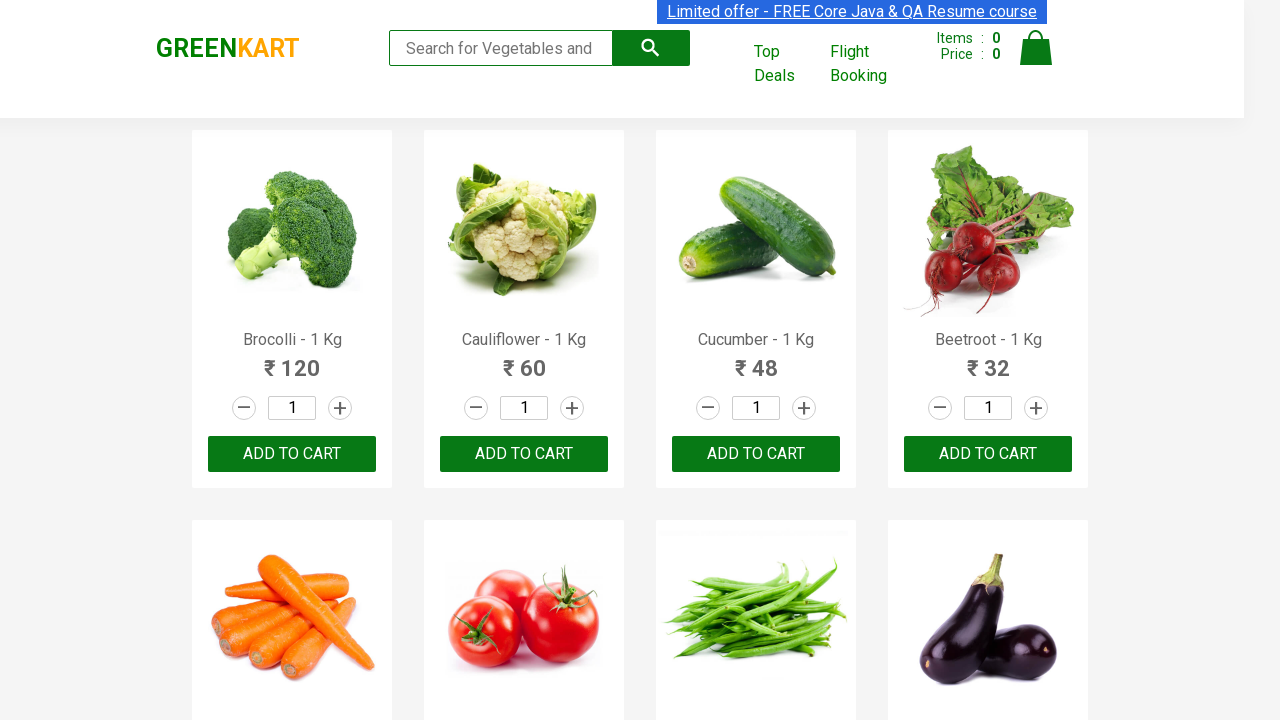

Clicked Add to Cart button for Brocolli at (292, 454) on xpath=//div[@class='product-action']/button >> nth=0
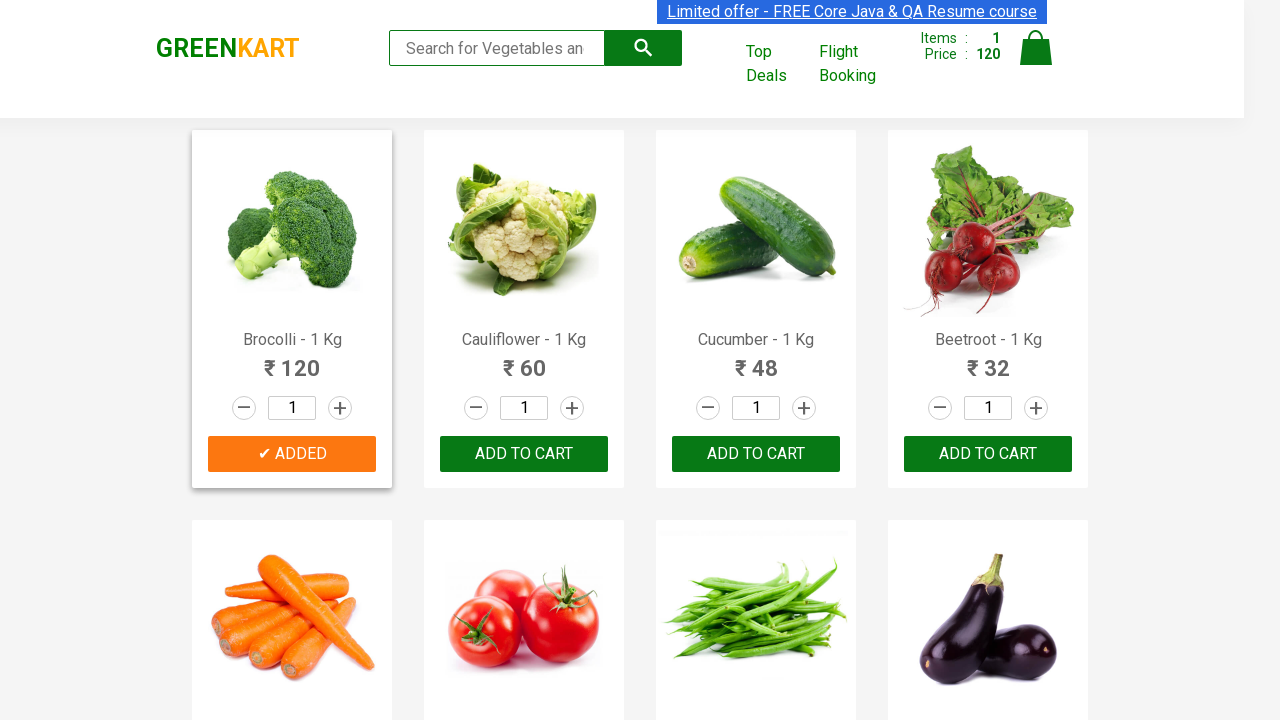

Retrieved product text: Cauliflower - 1 Kg
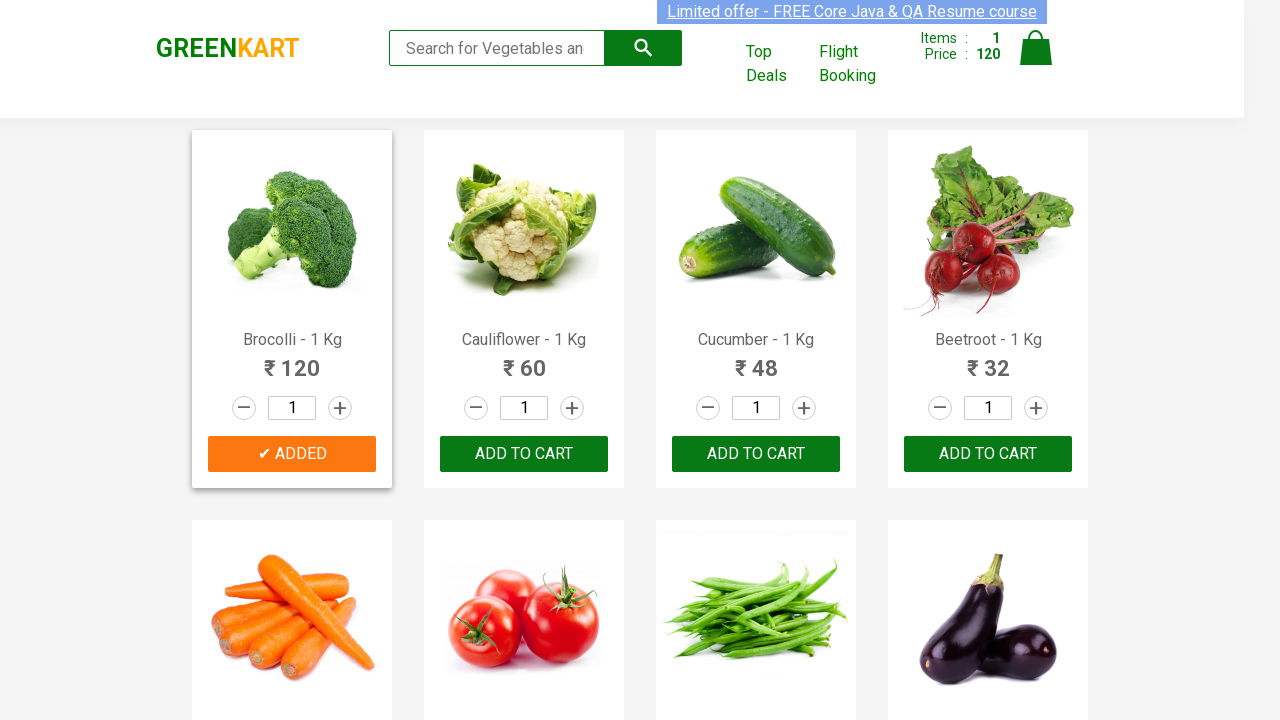

Retrieved product text: Cucumber - 1 Kg
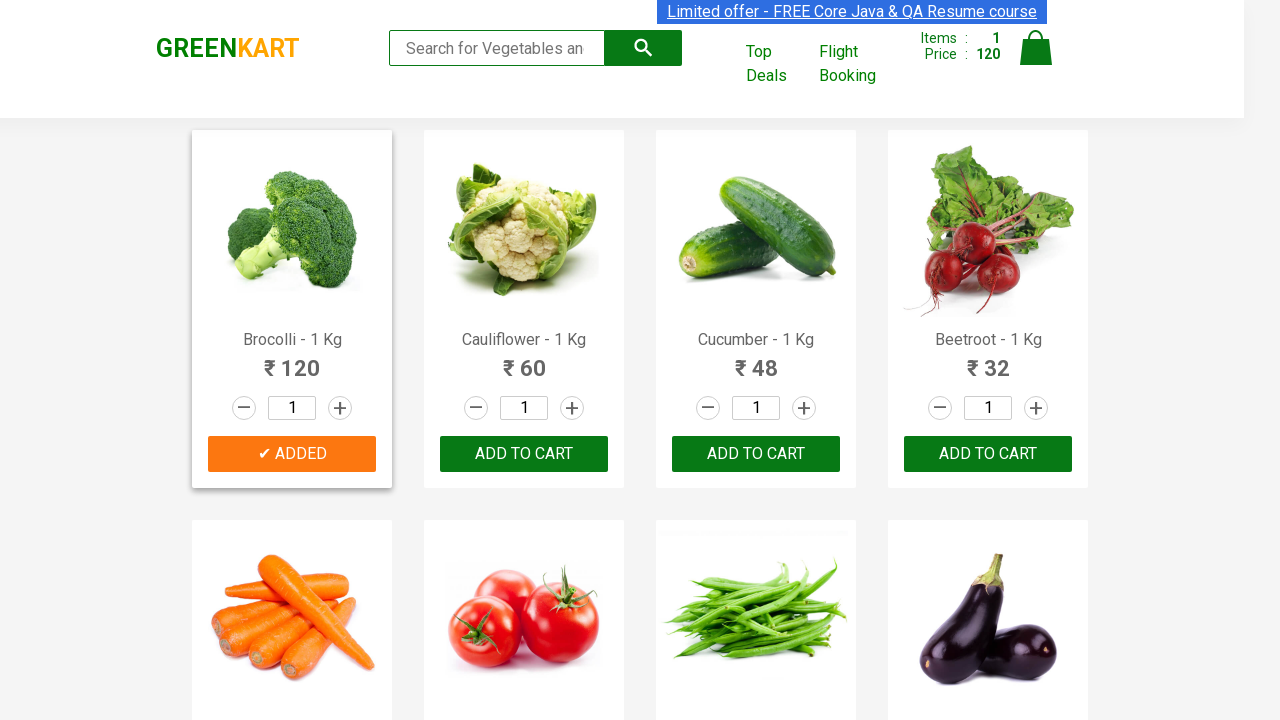

Retrieved all Add to Cart buttons
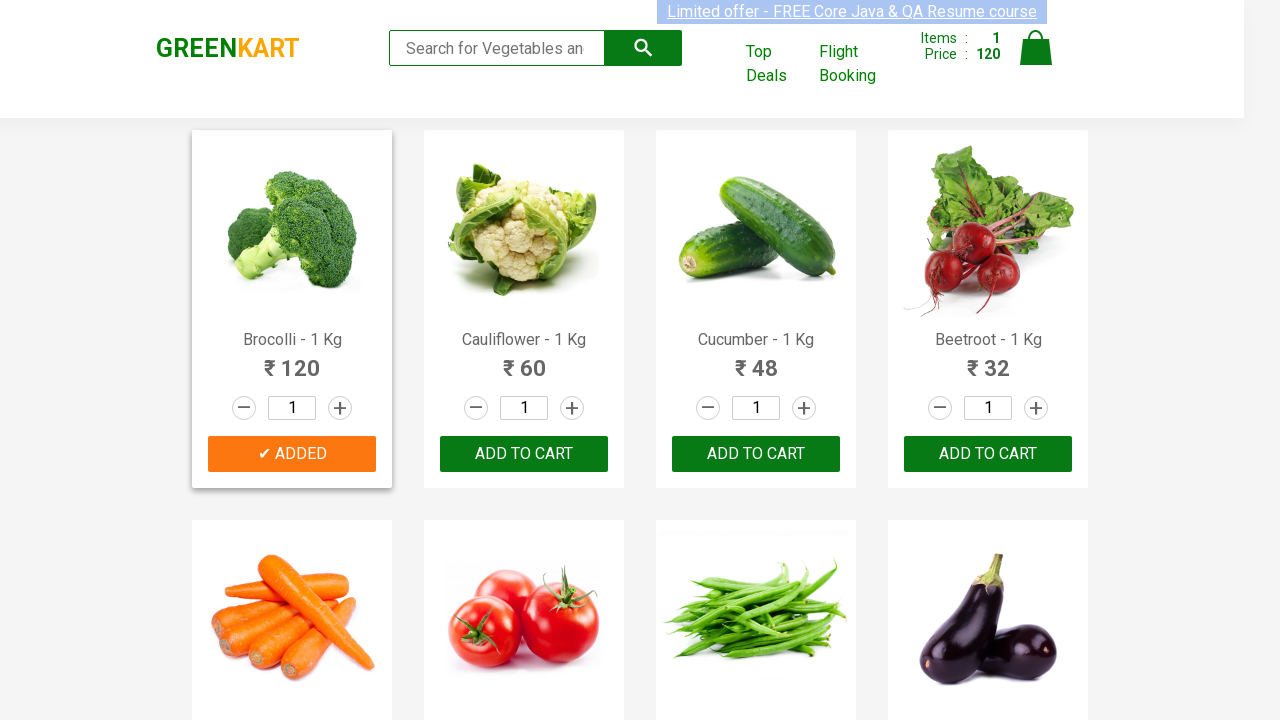

Clicked Add to Cart button for Cucumber at (756, 454) on xpath=//div[@class='product-action']/button >> nth=2
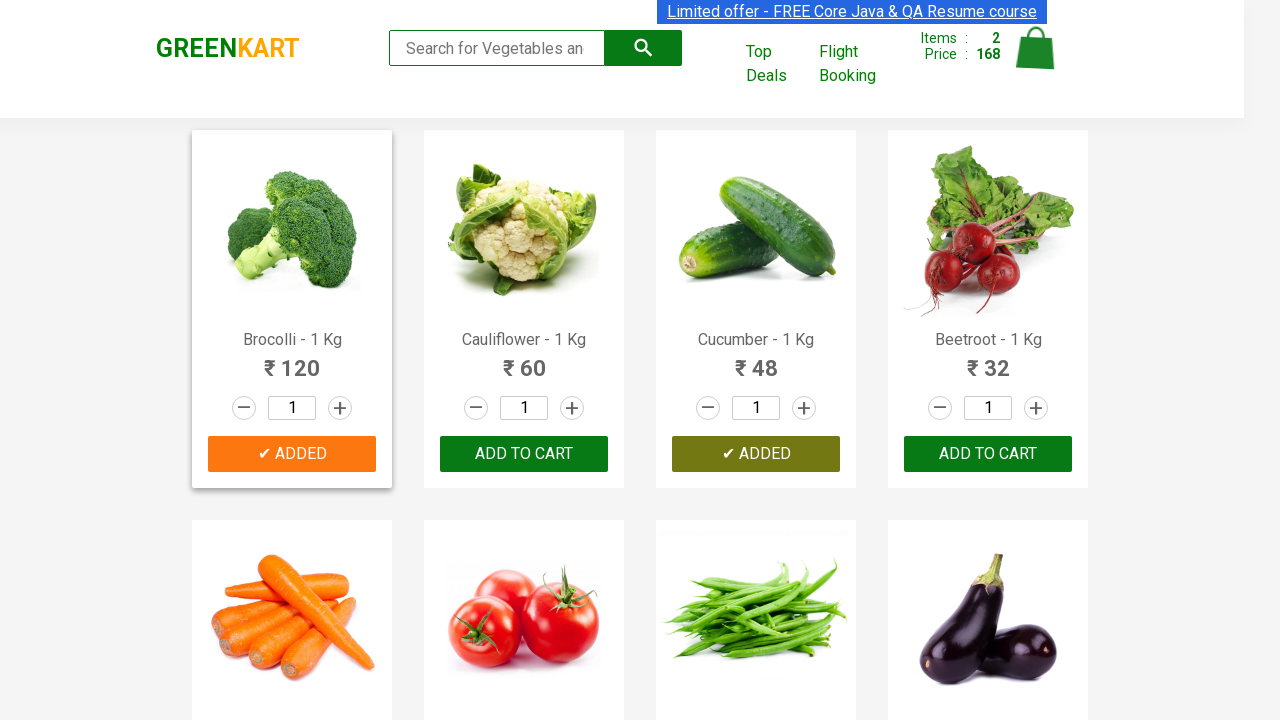

Retrieved product text: Beetroot - 1 Kg
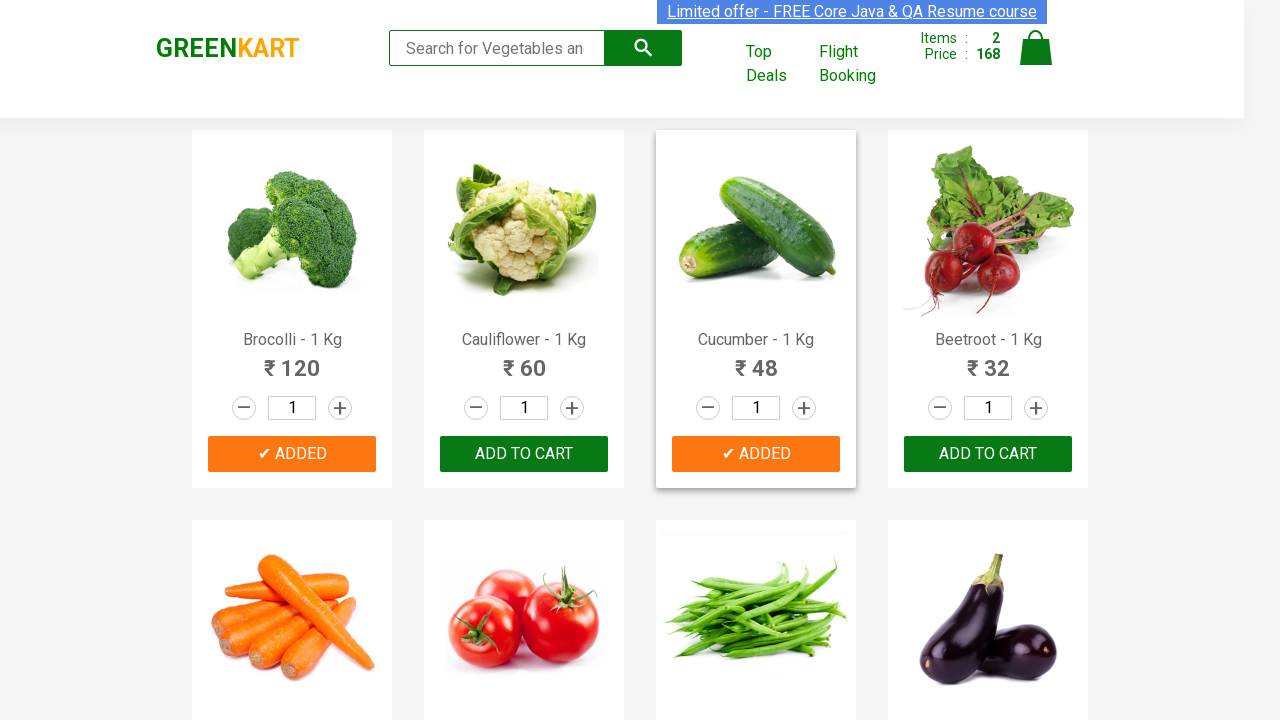

Retrieved all Add to Cart buttons
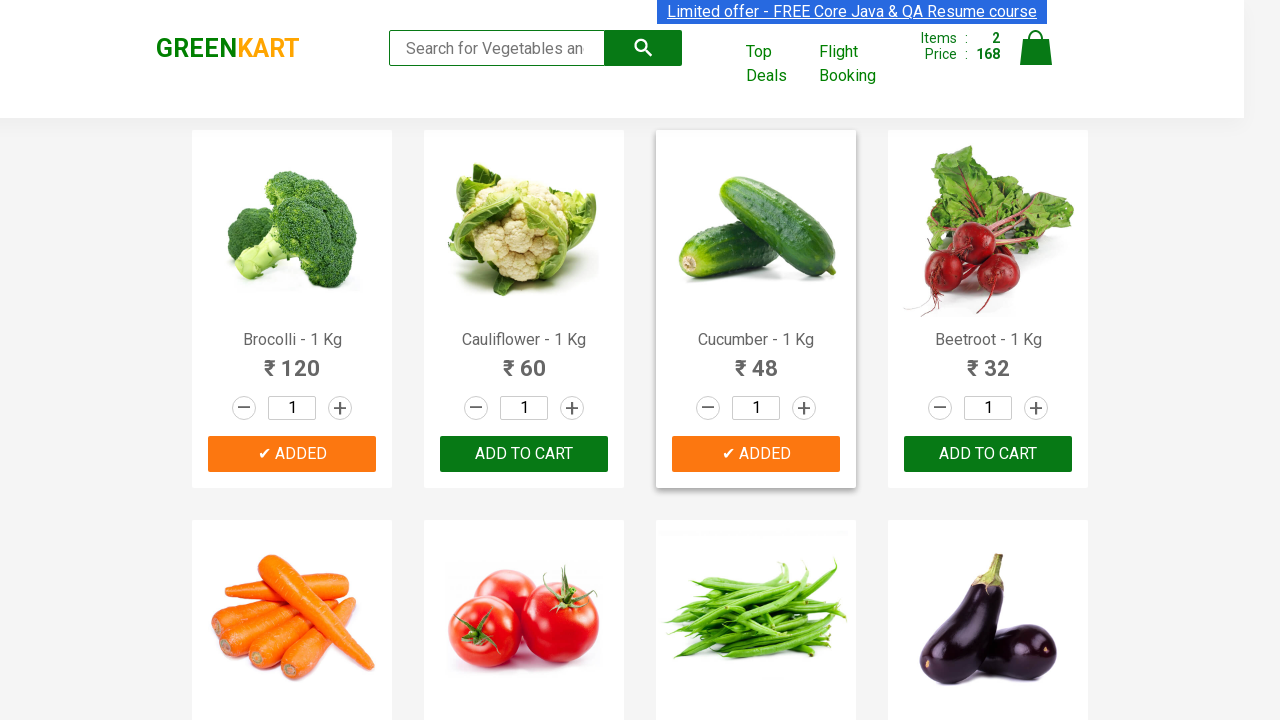

Clicked Add to Cart button for Beetroot at (988, 454) on xpath=//div[@class='product-action']/button >> nth=3
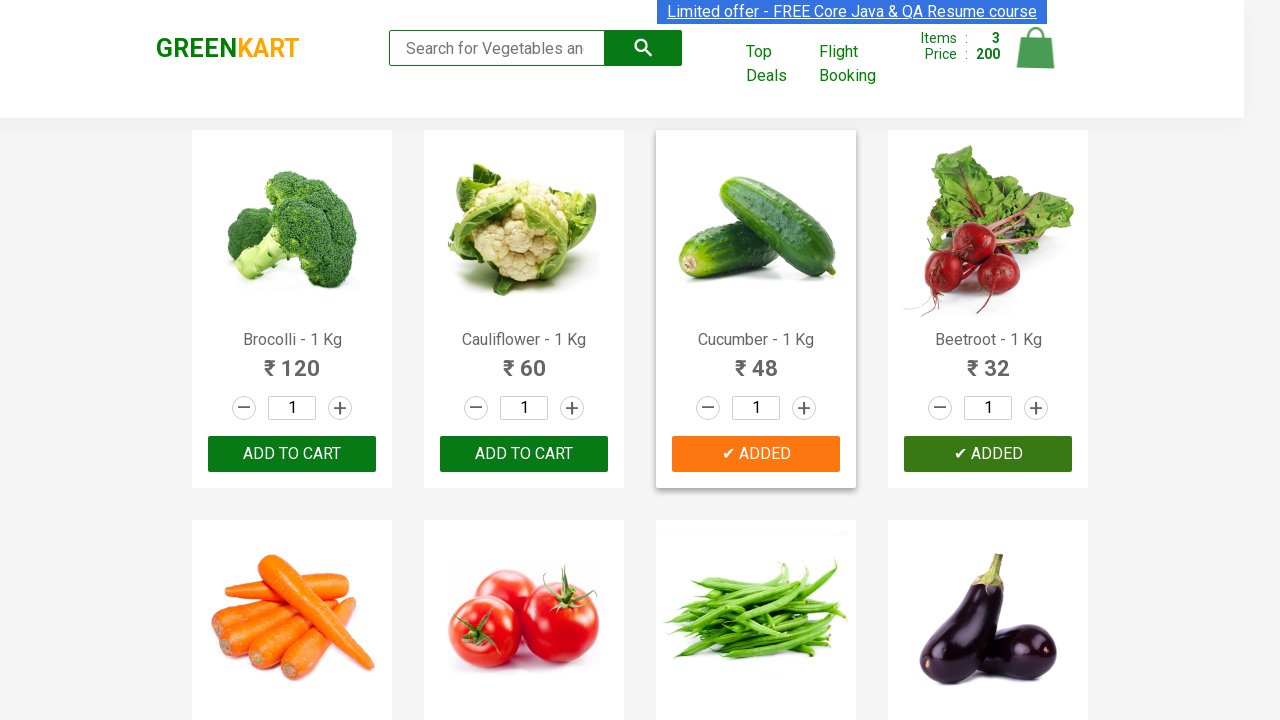

Retrieved product text: Carrot - 1 Kg
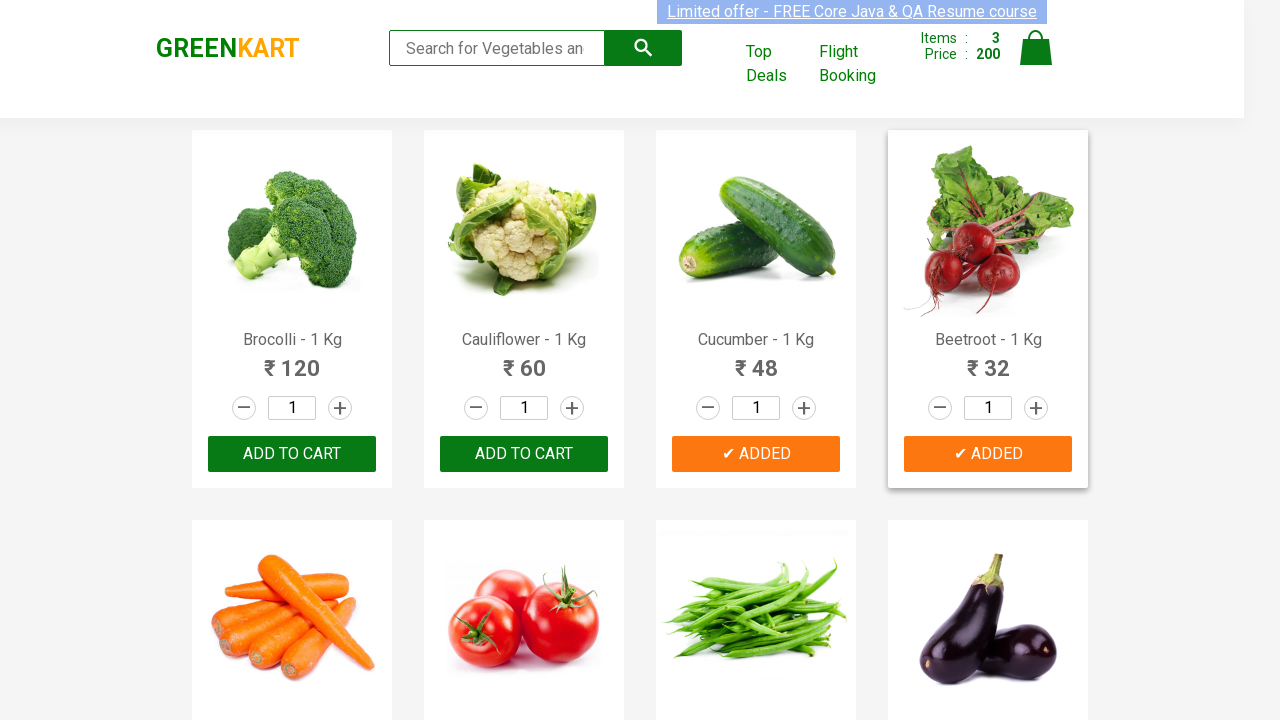

Retrieved all Add to Cart buttons
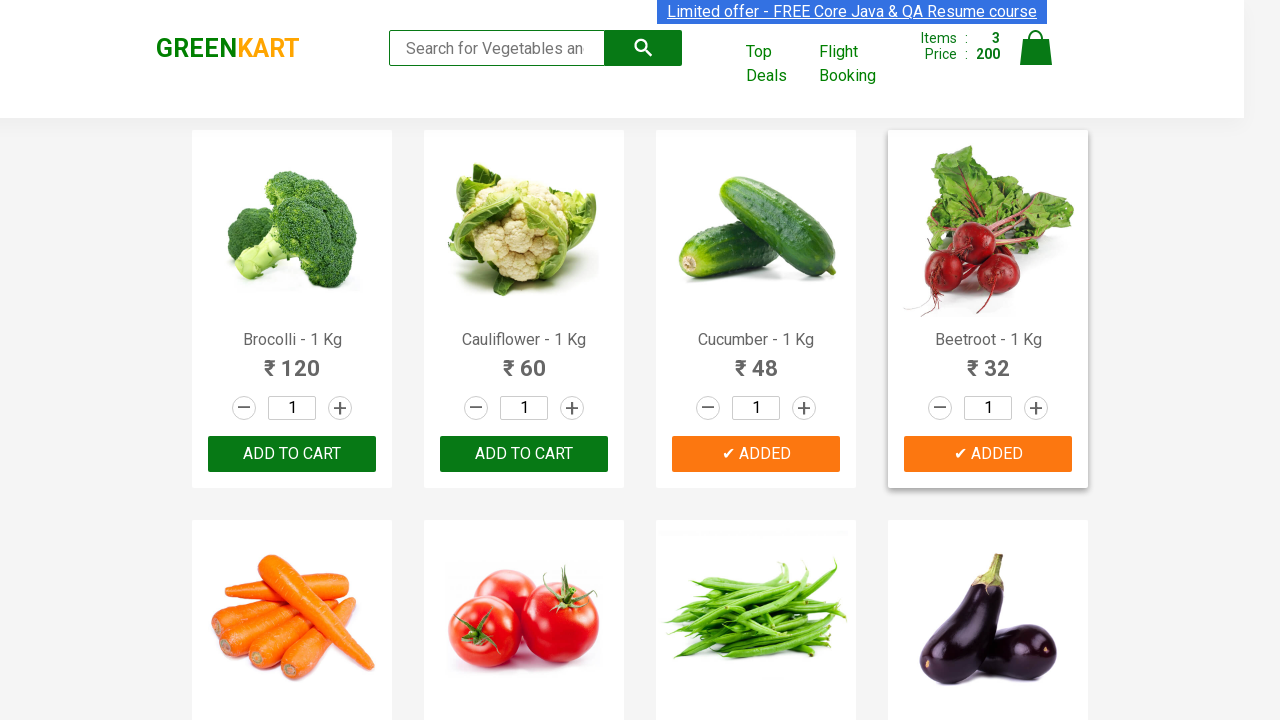

Clicked Add to Cart button for Carrot at (292, 360) on xpath=//div[@class='product-action']/button >> nth=4
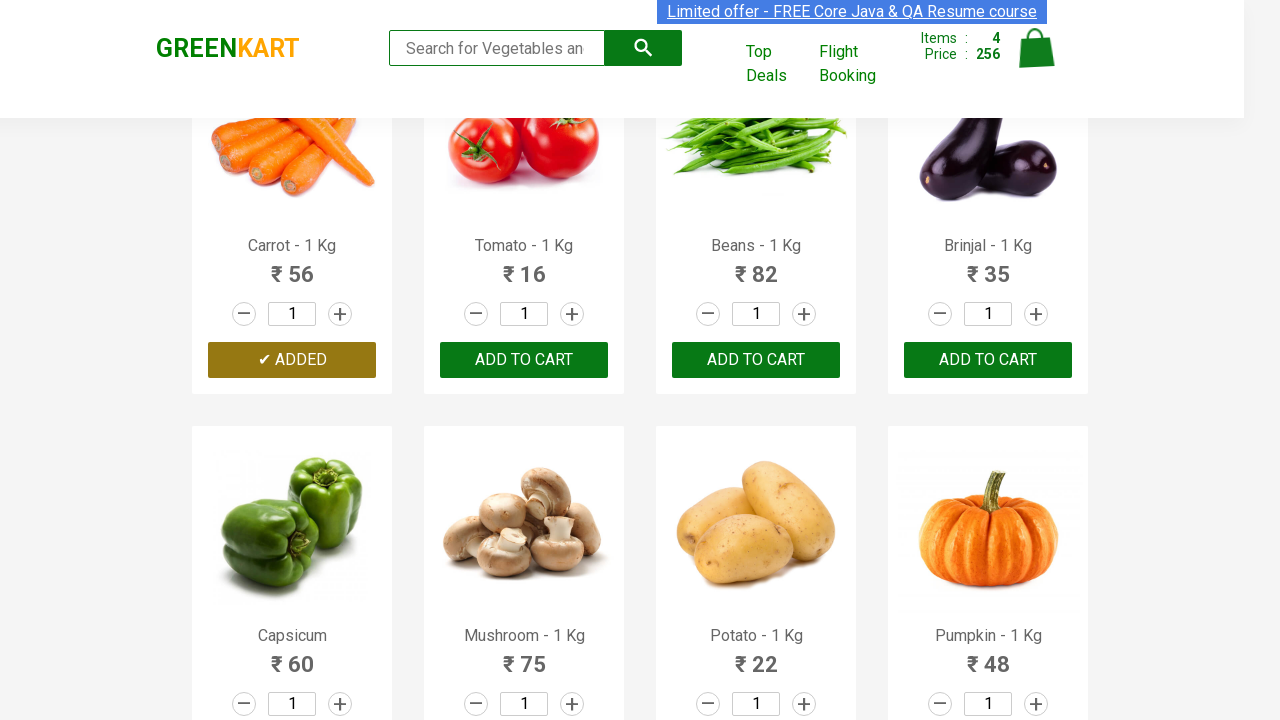

All 4 required items added to cart
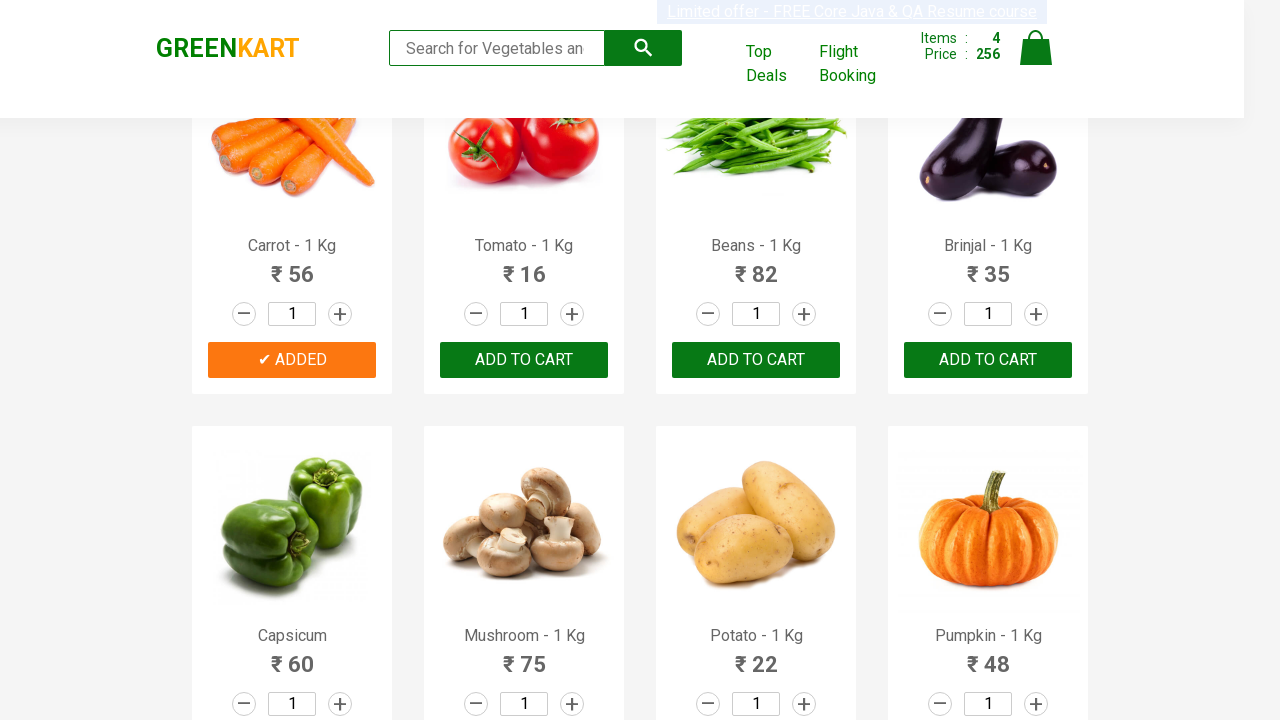

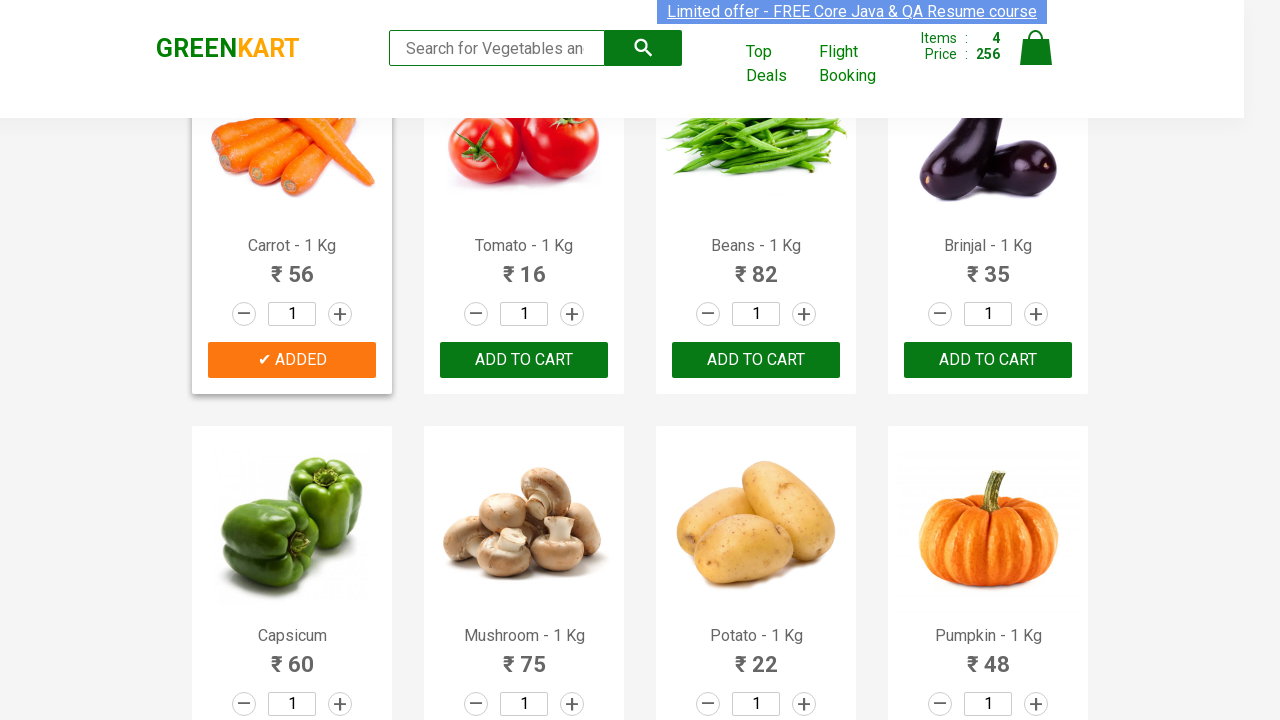